Opens the homepage and verifies that the title element exists in the page

Starting URL: http://testerlife.com

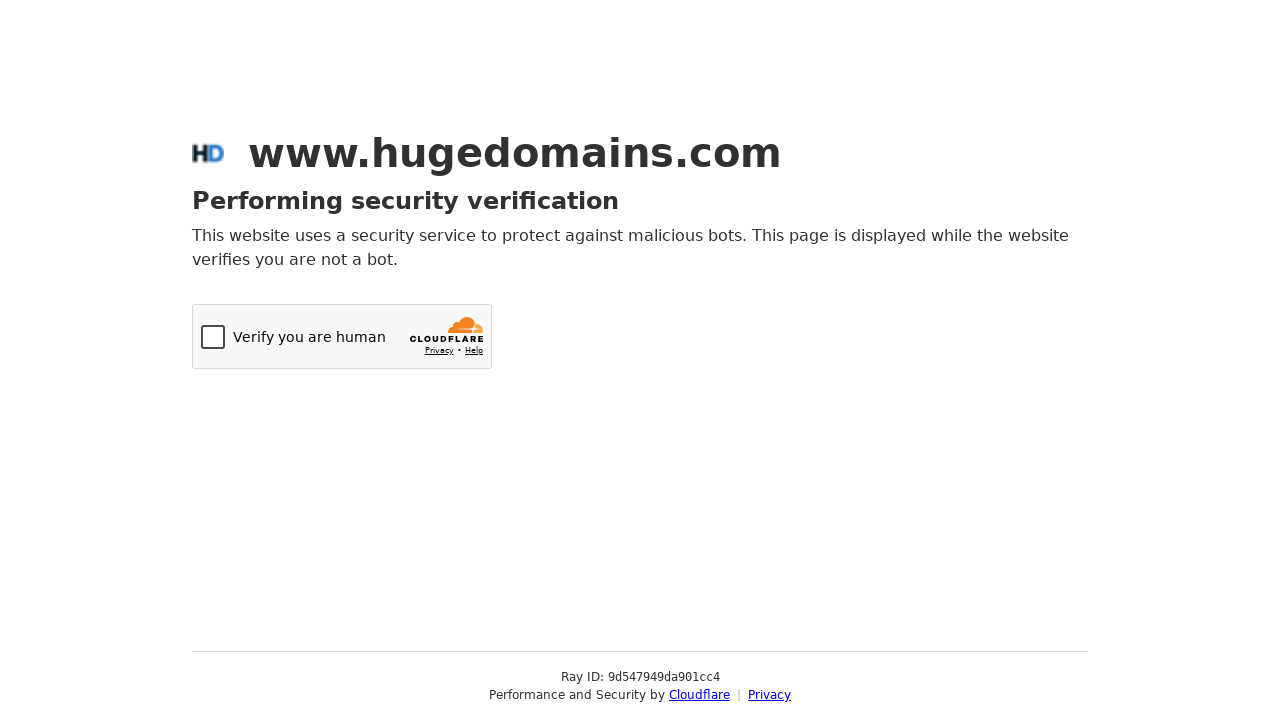

Navigated to homepage at http://testerlife.com
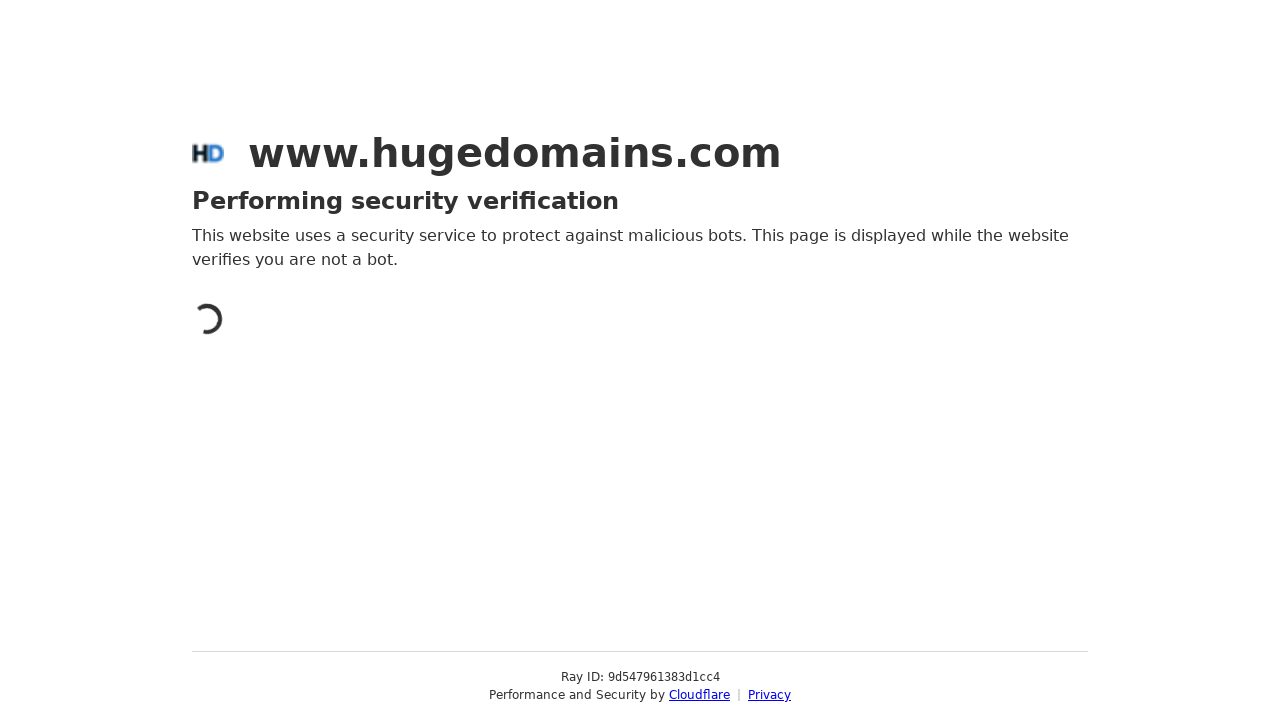

Page DOM content loaded
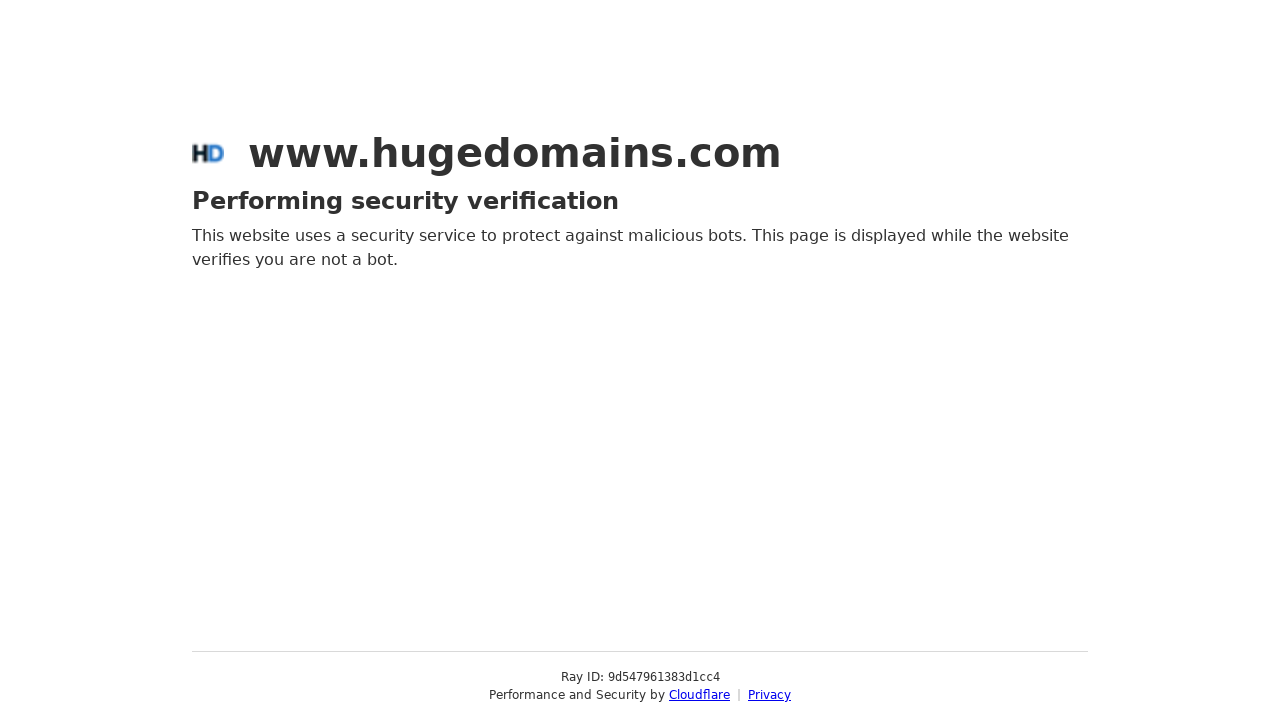

Retrieved page title
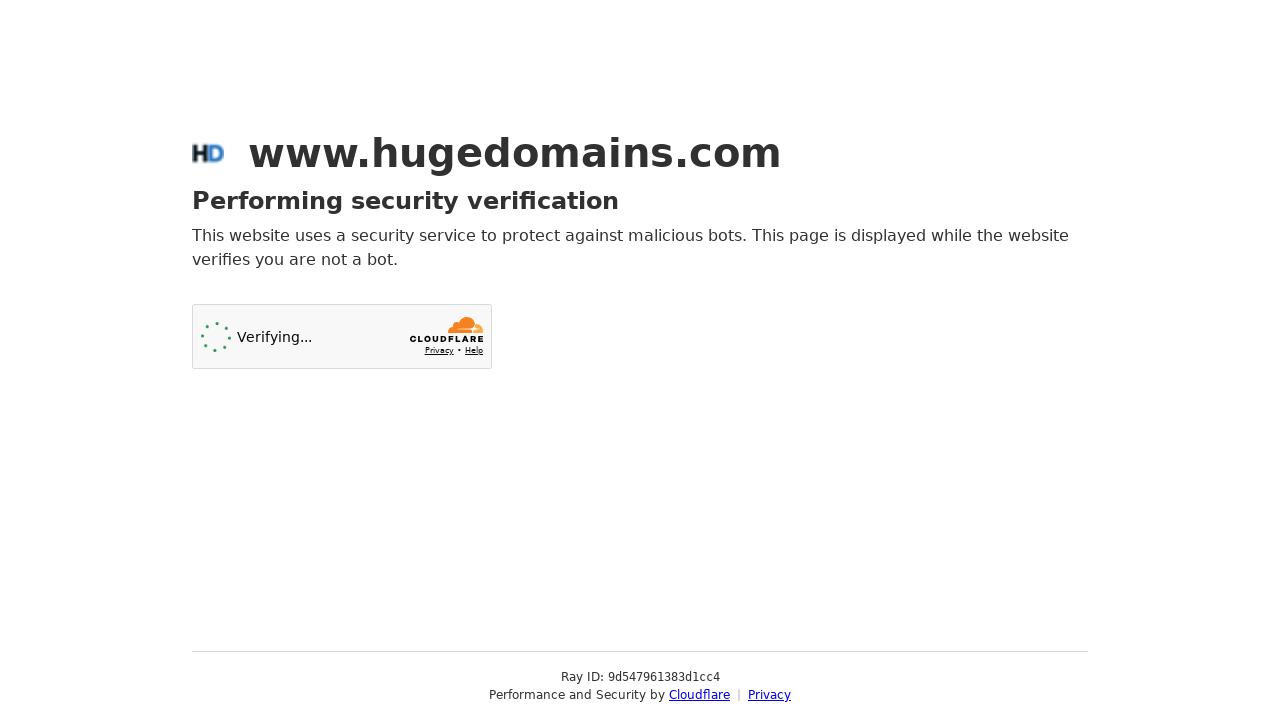

Verified that title element exists and is not empty
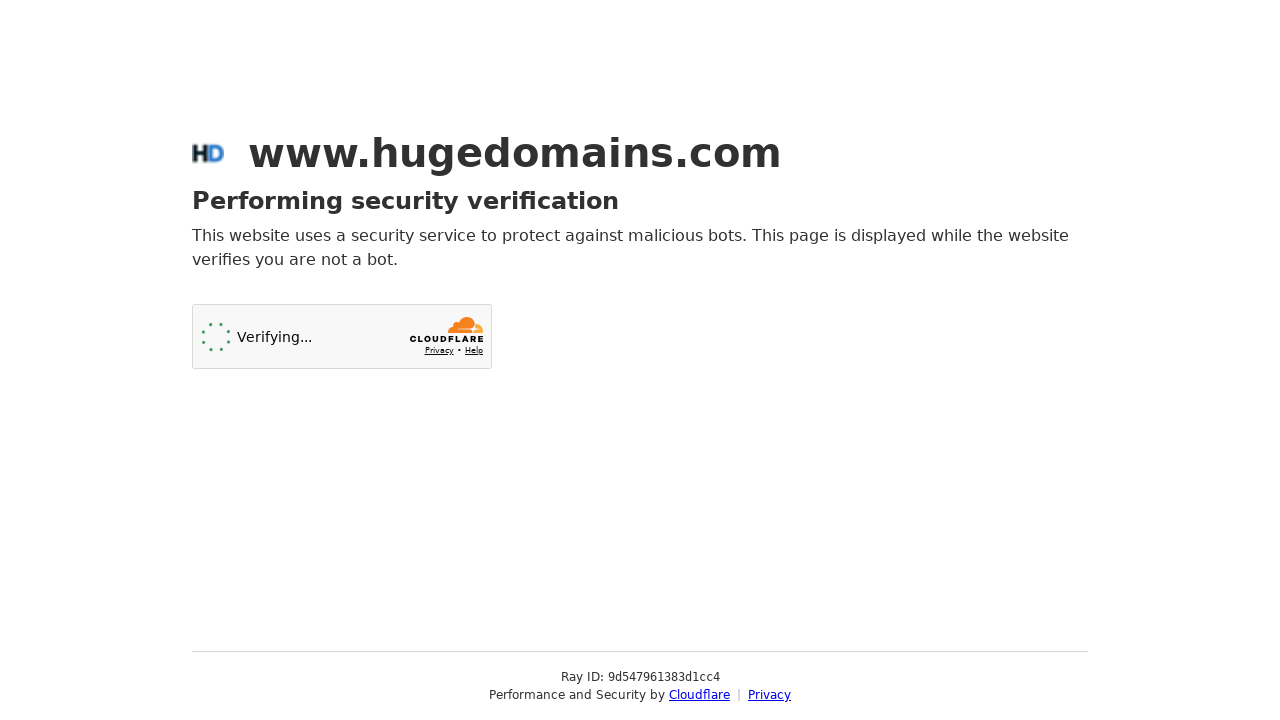

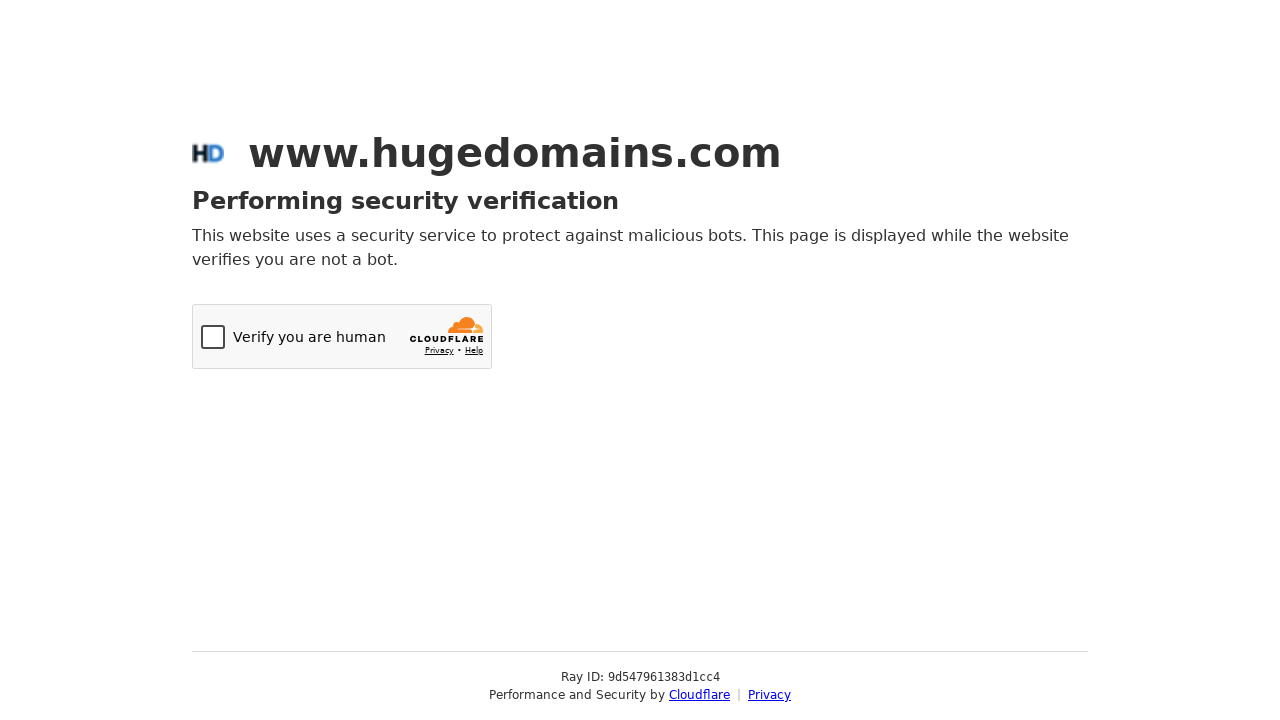